Navigates to Flipkart homepage and verifies the URL matches the expected value

Starting URL: https://www.flipkart.com/

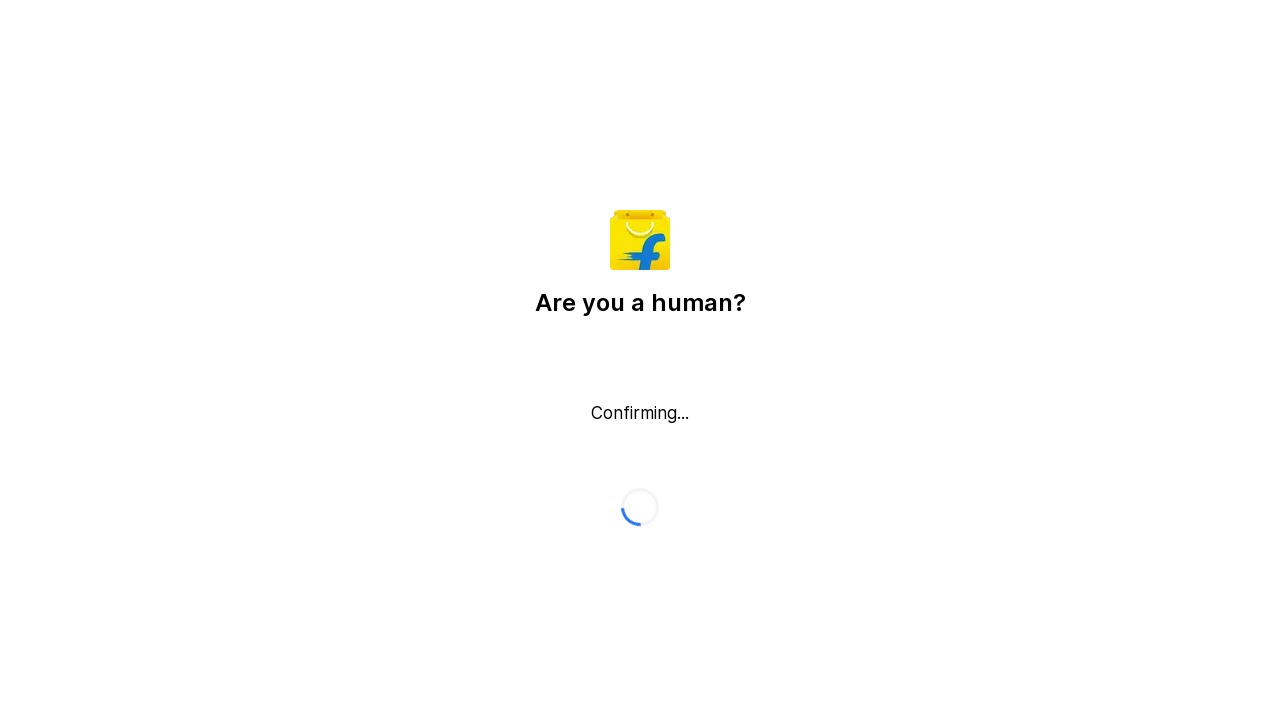

Retrieved current page URL
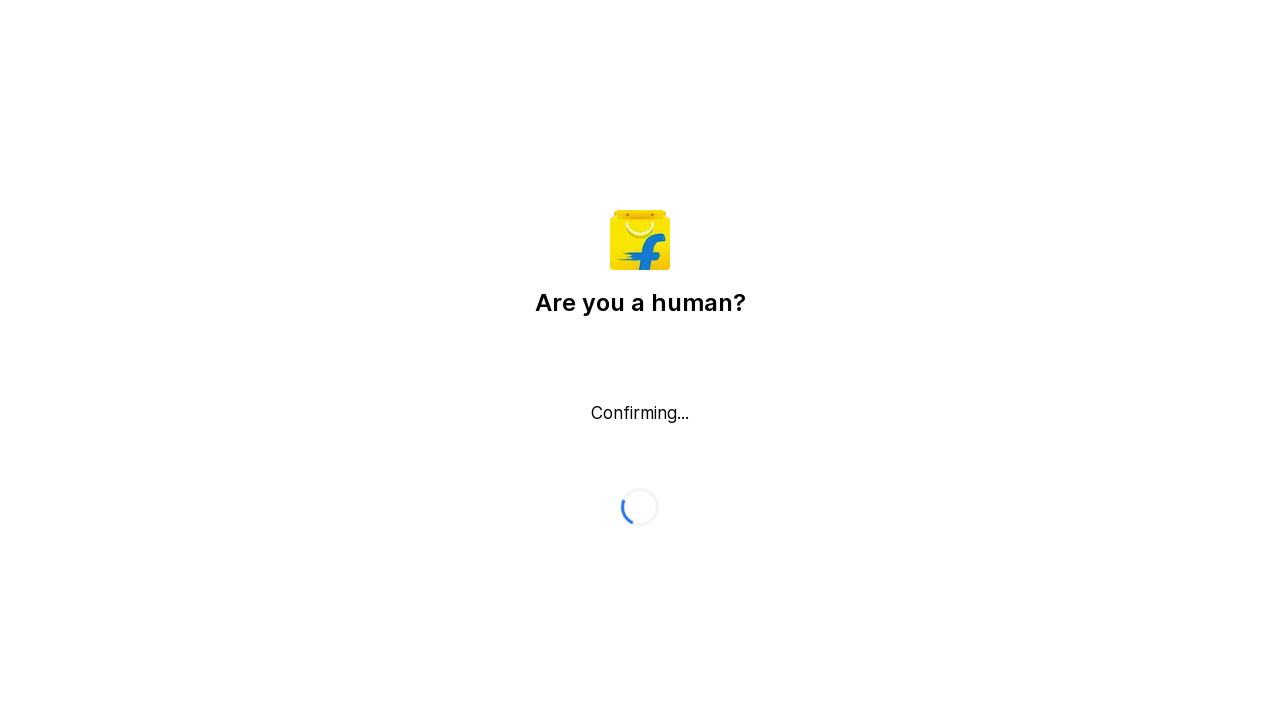

Verified URL matches expected Flipkart homepage URL
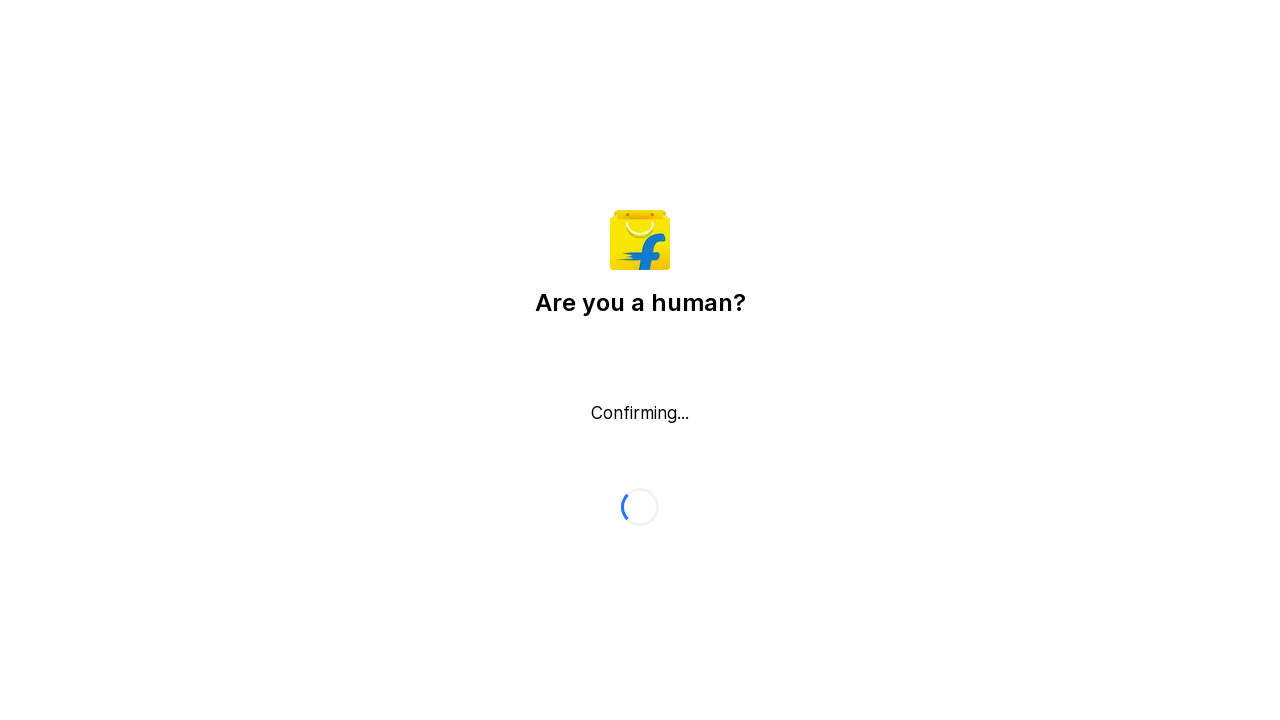

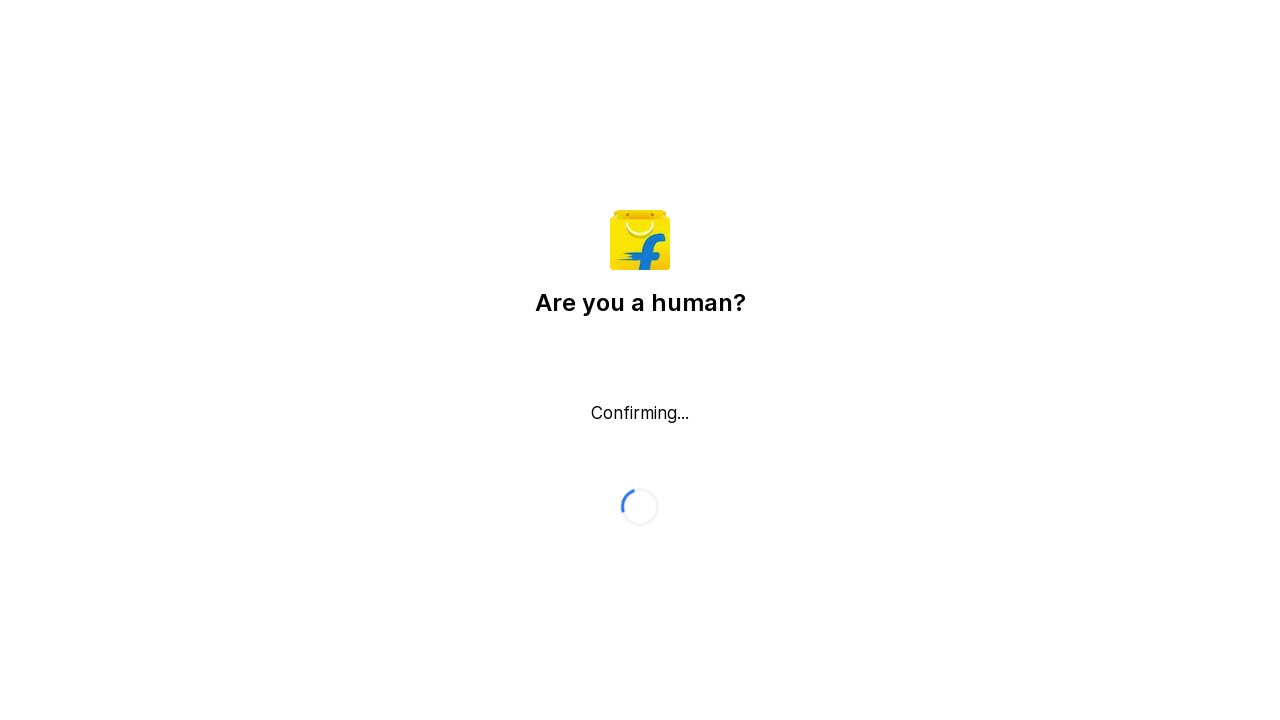